Tests checkbox functionality by checking if a checkbox is selected, clicking it if not, and counting total checkboxes on the page

Starting URL: https://rahulshettyacademy.com/AutomationPractice/

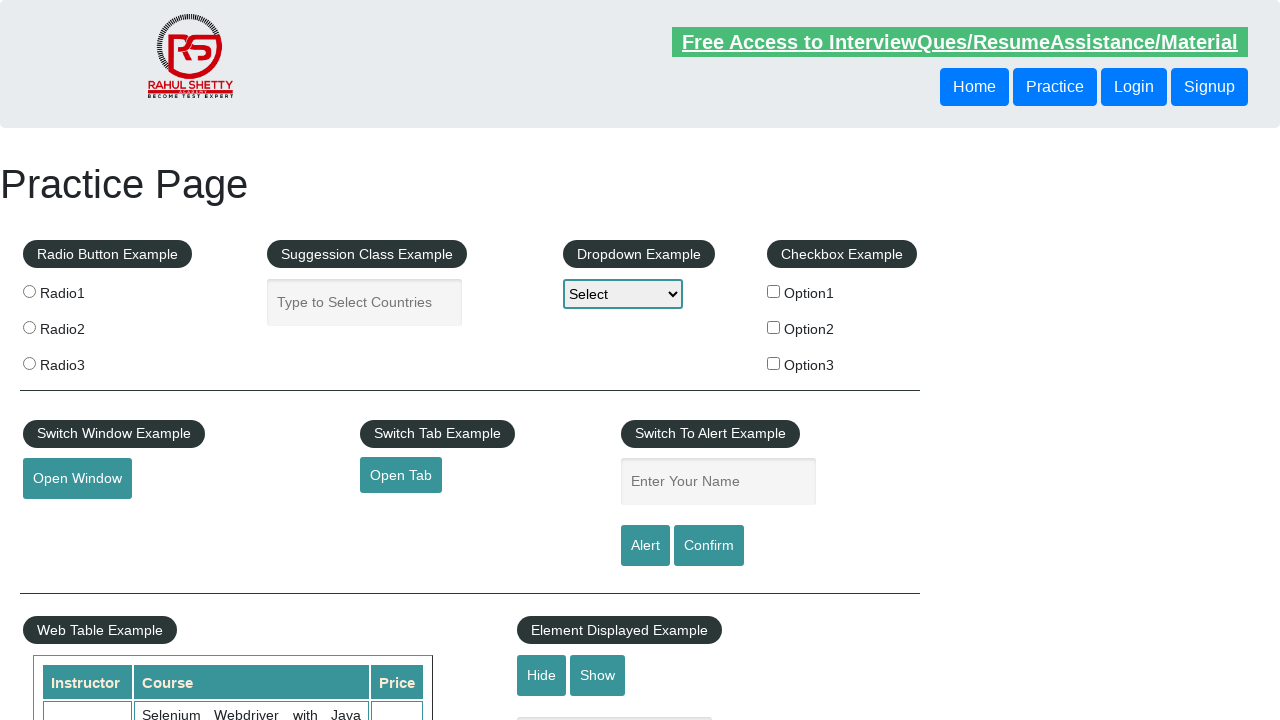

Checked if first checkbox (#checkBoxOption1) is selected
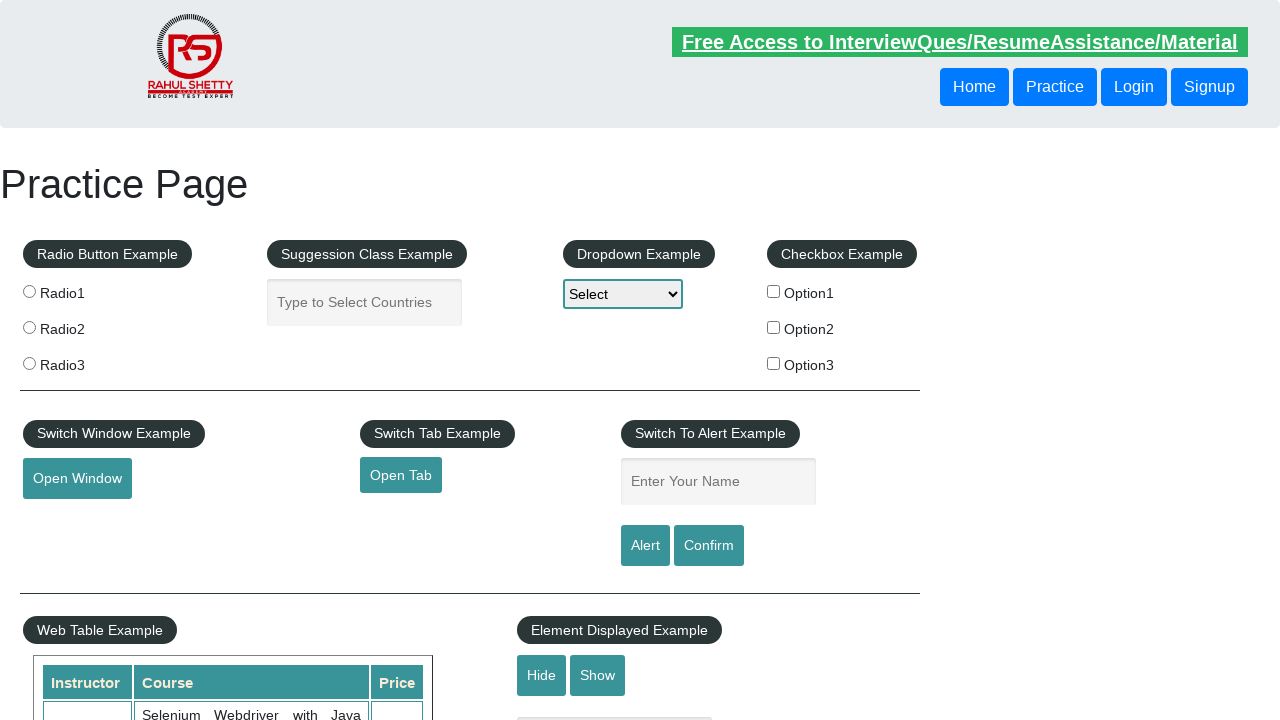

Clicked first checkbox (#checkBoxOption1) to select it at (774, 291) on #checkBoxOption1
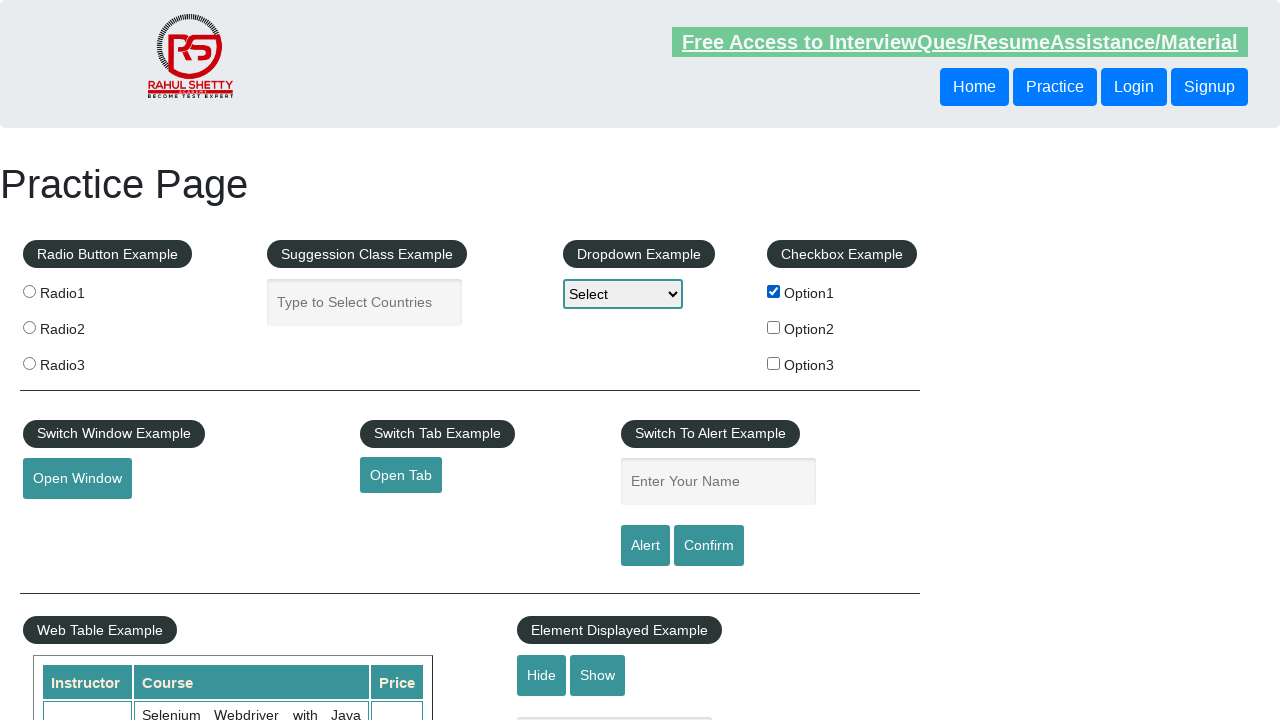

Verified first checkbox (#checkBoxOption1) is now selected
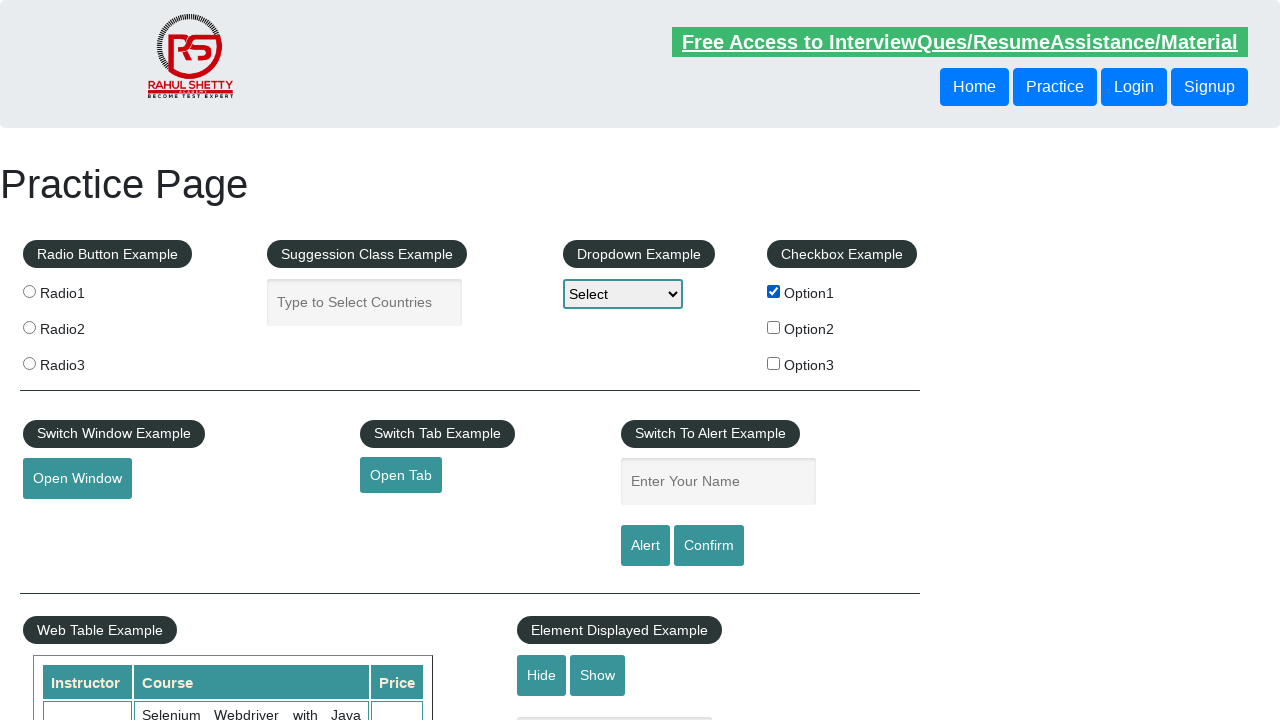

Counted total checkboxes on page: found 3
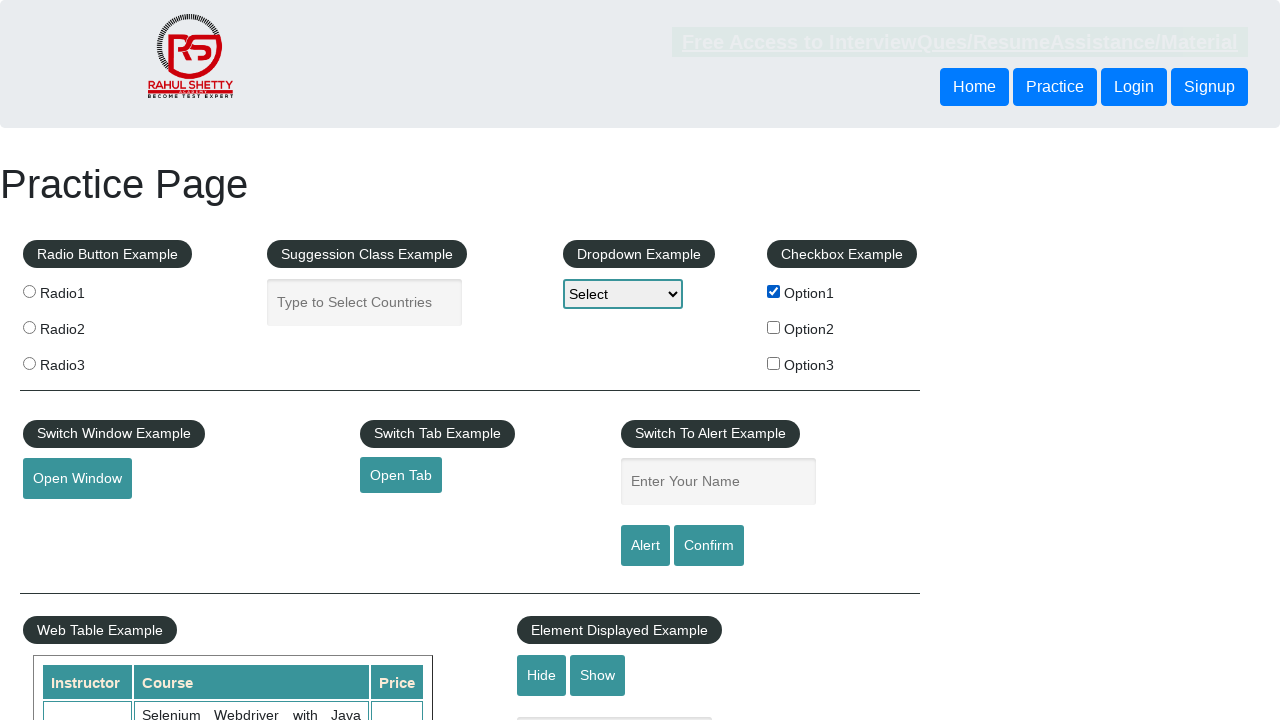

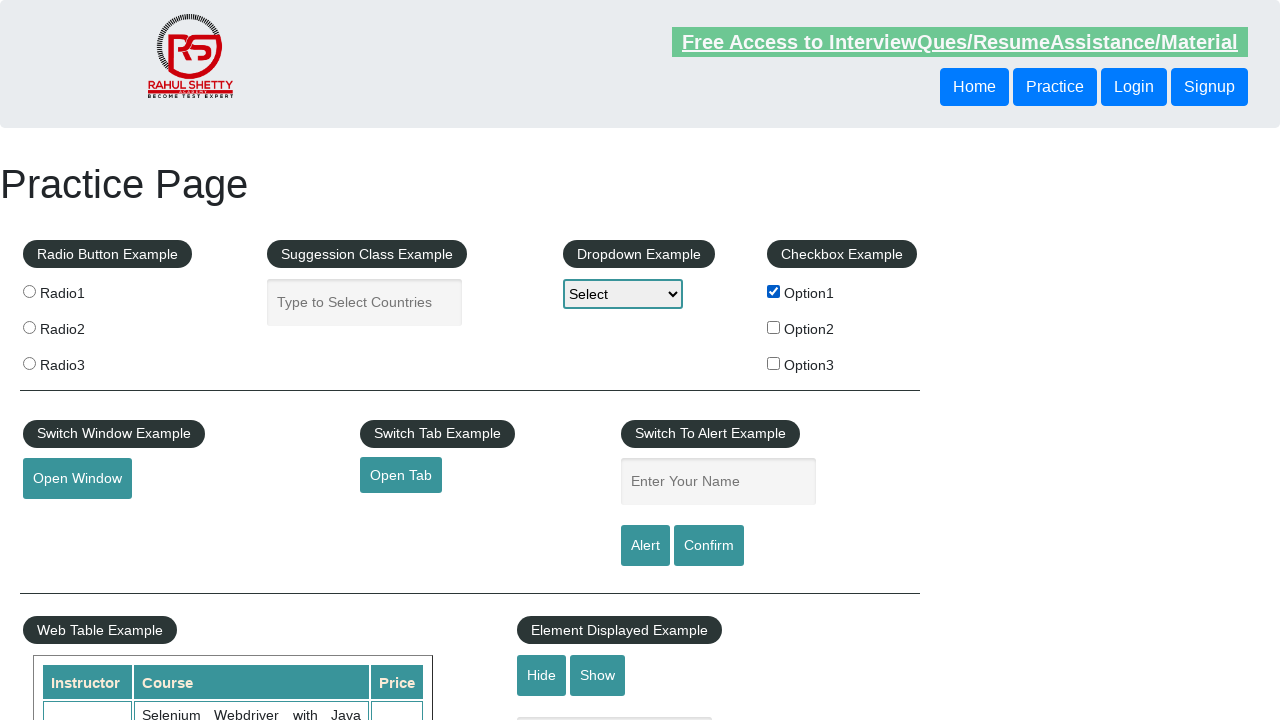